Navigates to the Rahul Shetty Academy Selenium Practice page and waits for it to load

Starting URL: https://rahulshettyacademy.com/seleniumPractise/#/

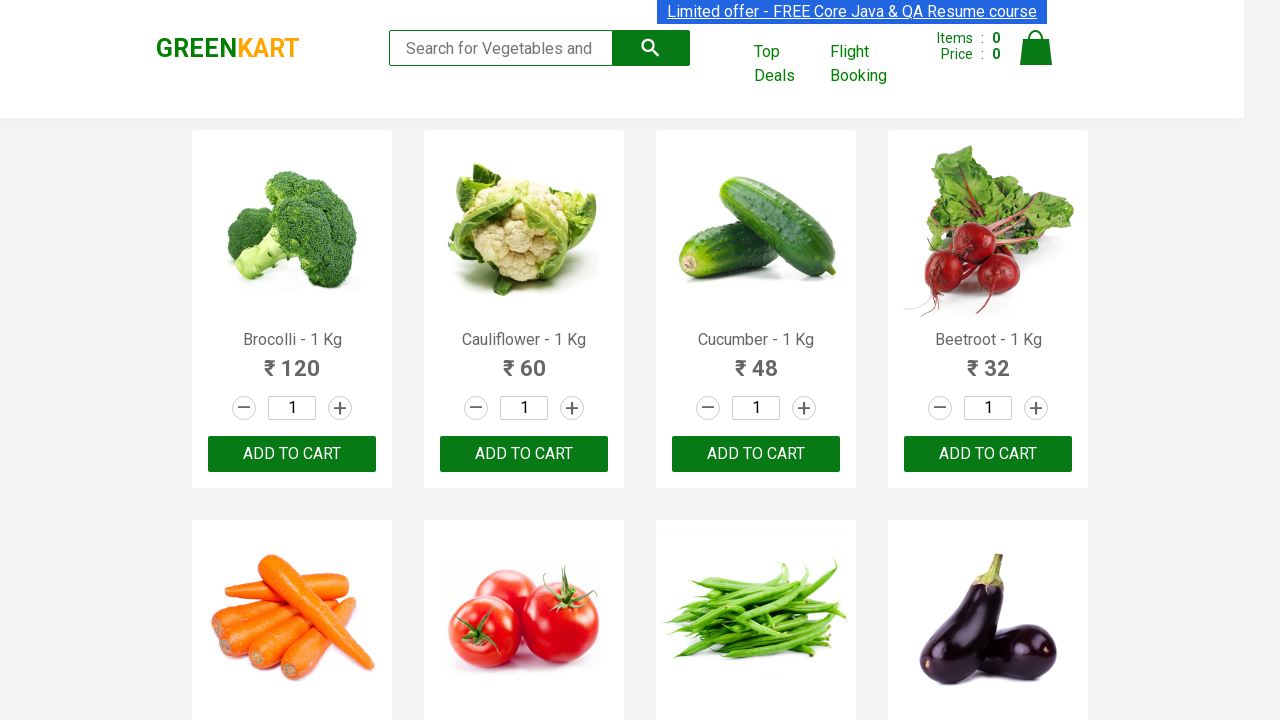

Waited for DOM content to load on Rahul Shetty Academy Selenium Practice page
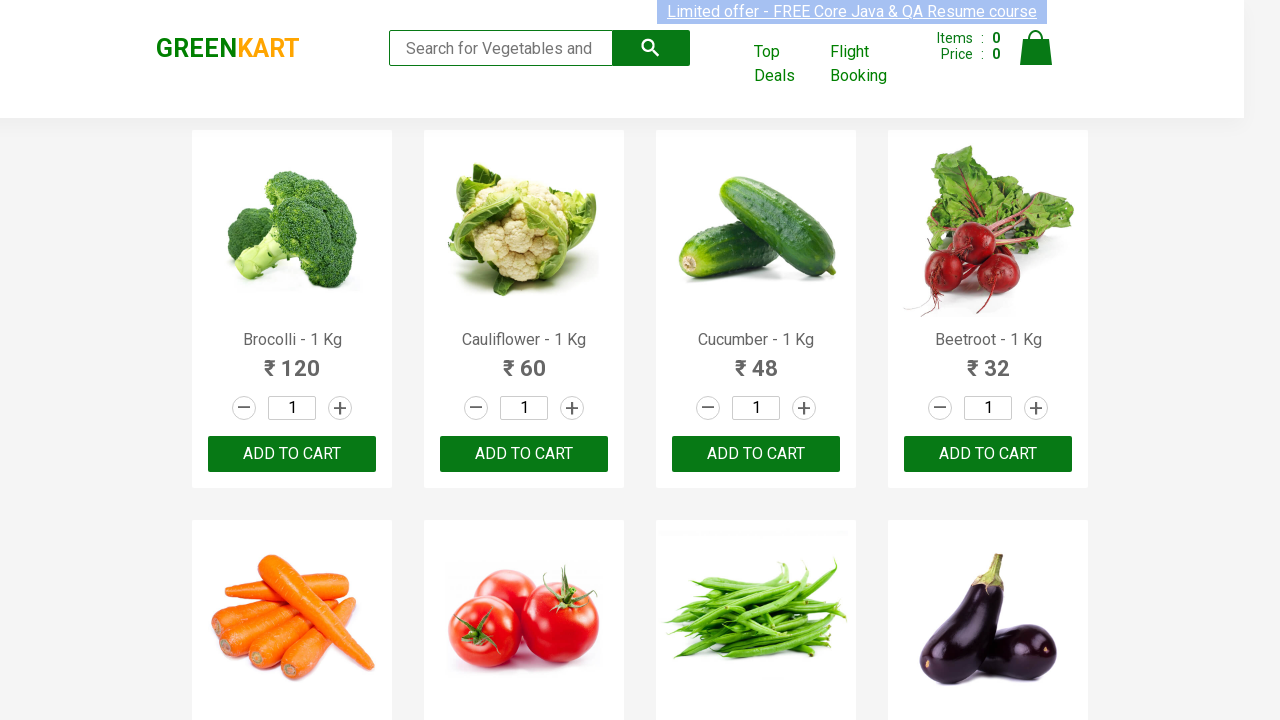

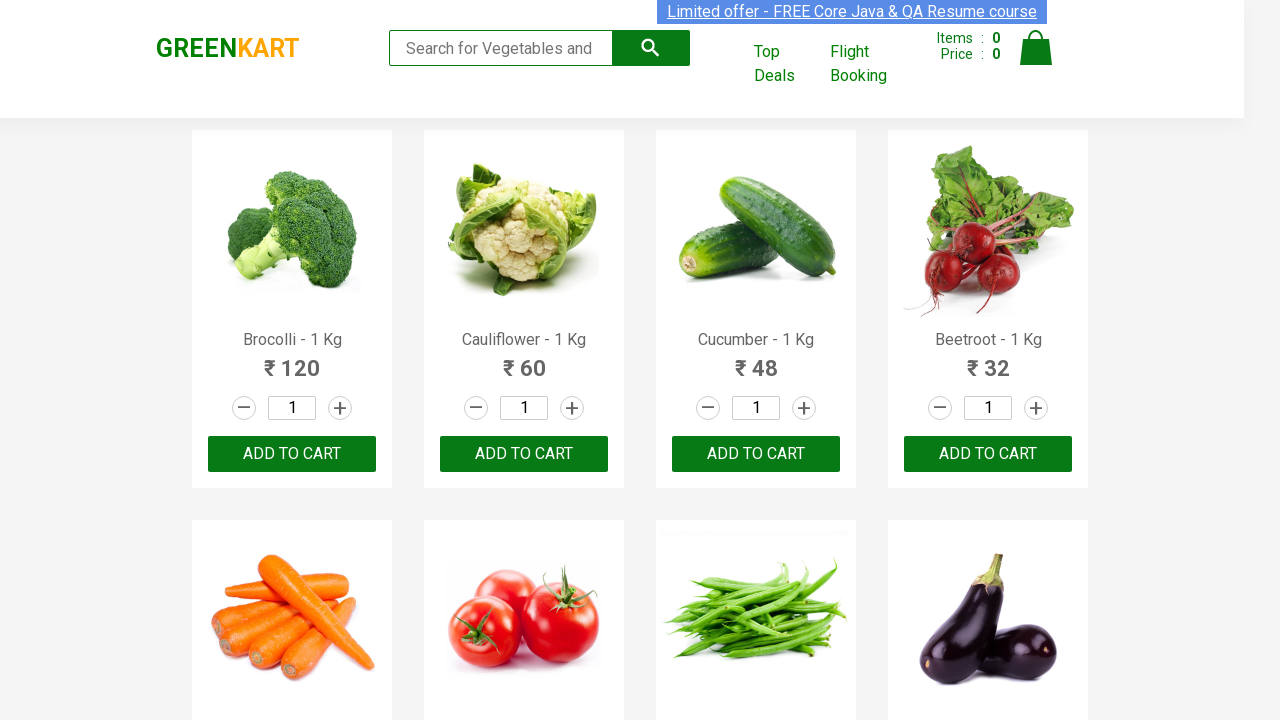